Tests DuckDuckGo search input by typing text with mixed case using shift key

Starting URL: https://duckduckgo.com

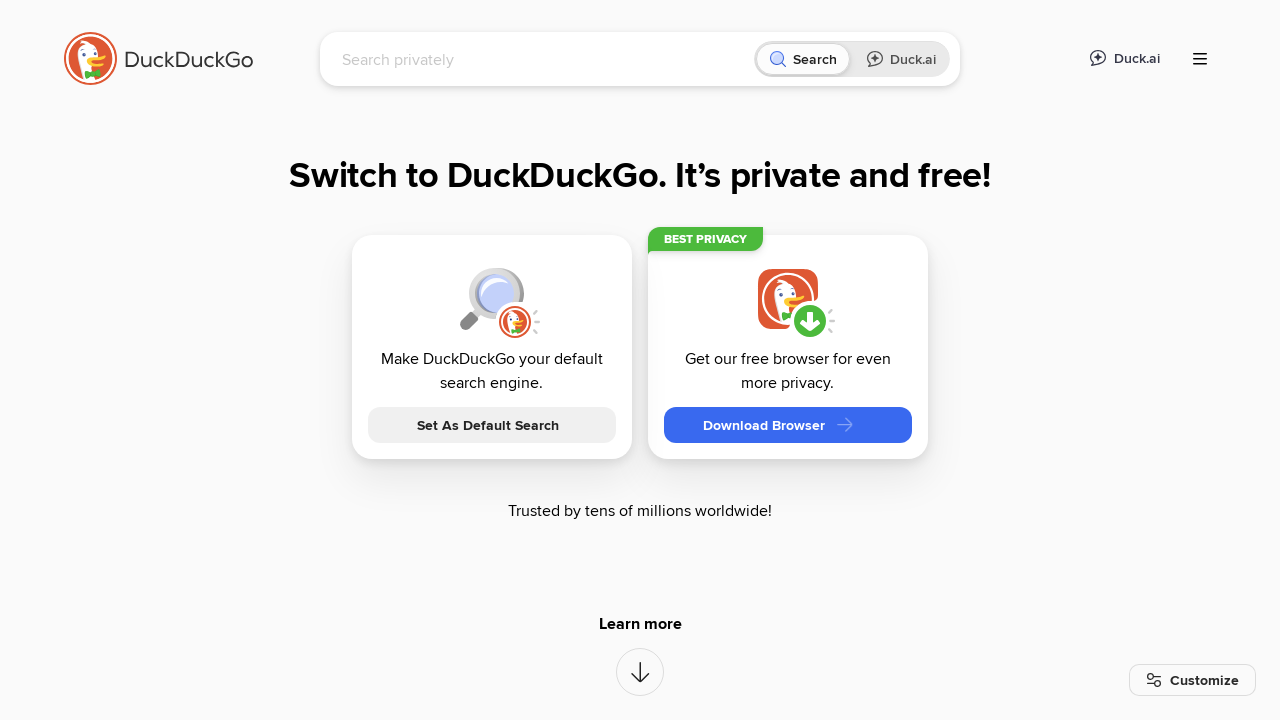

Clicked on DuckDuckGo search input field at (544, 59) on #searchbox_input
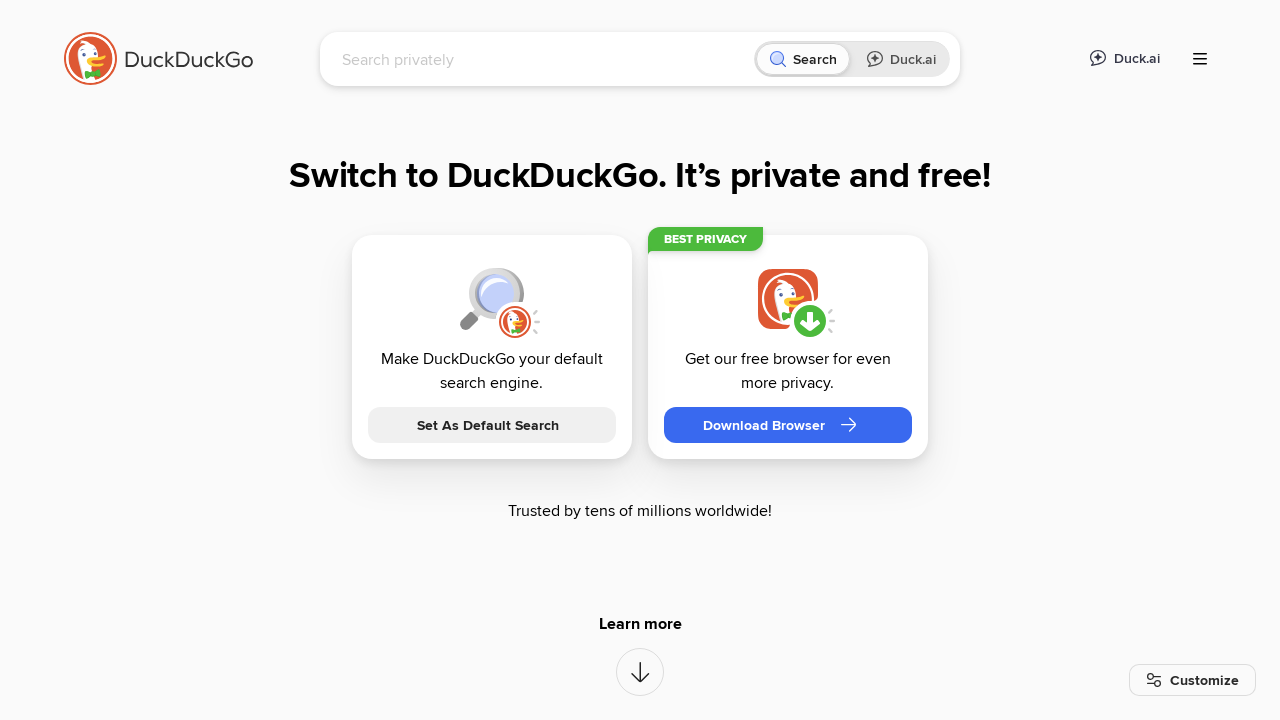

Typed 'hello ' in lowercase on #searchbox_input
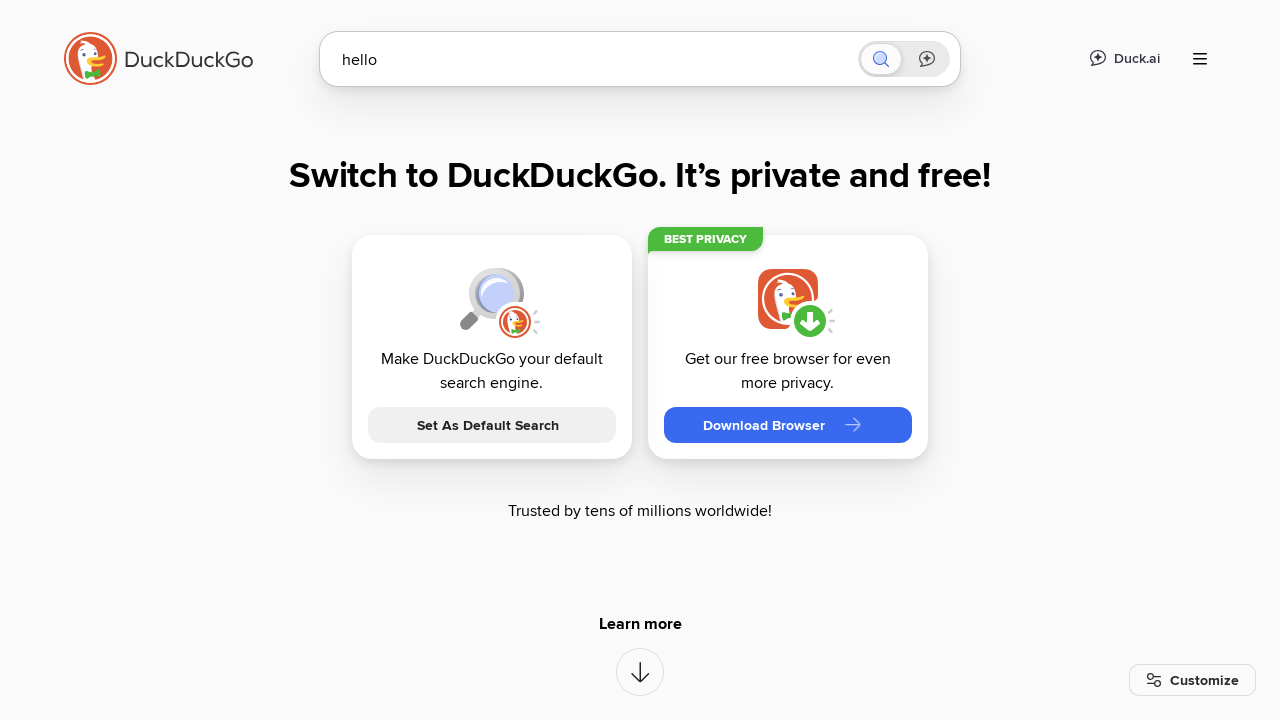

Pressed Shift key down
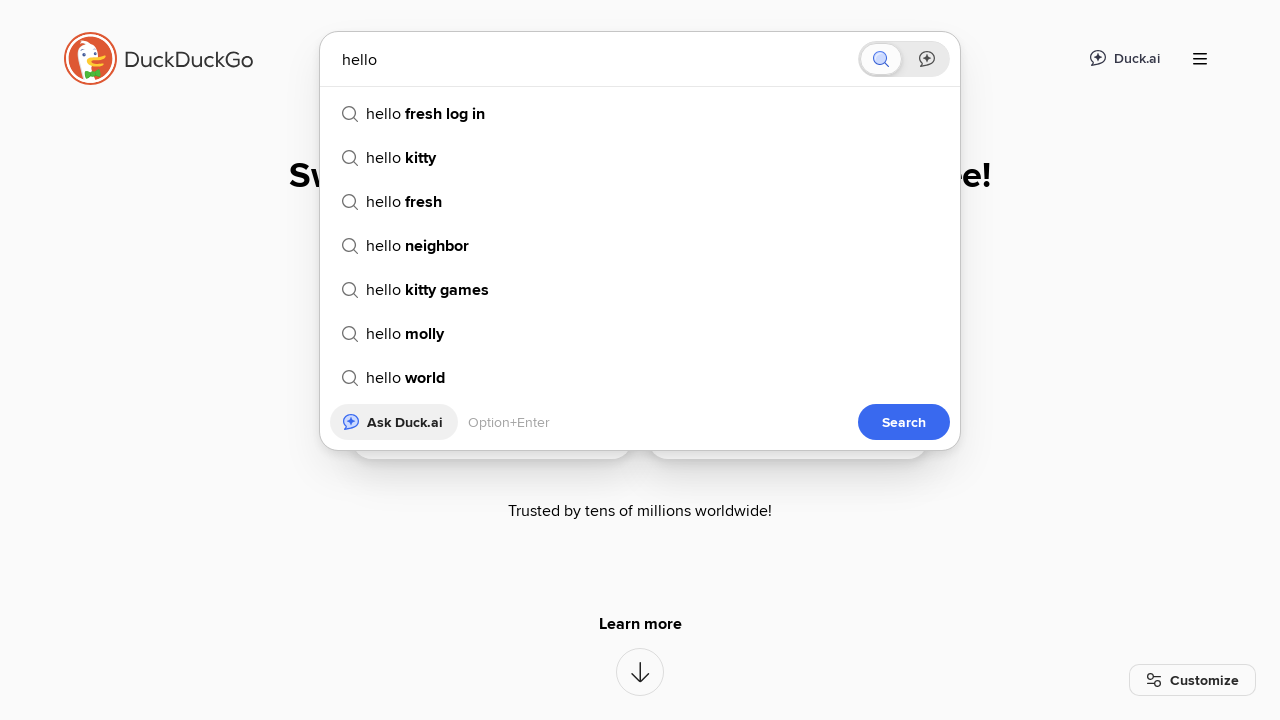

Typed 'hello' with Shift key held down to produce uppercase 'HELLO' on #searchbox_input
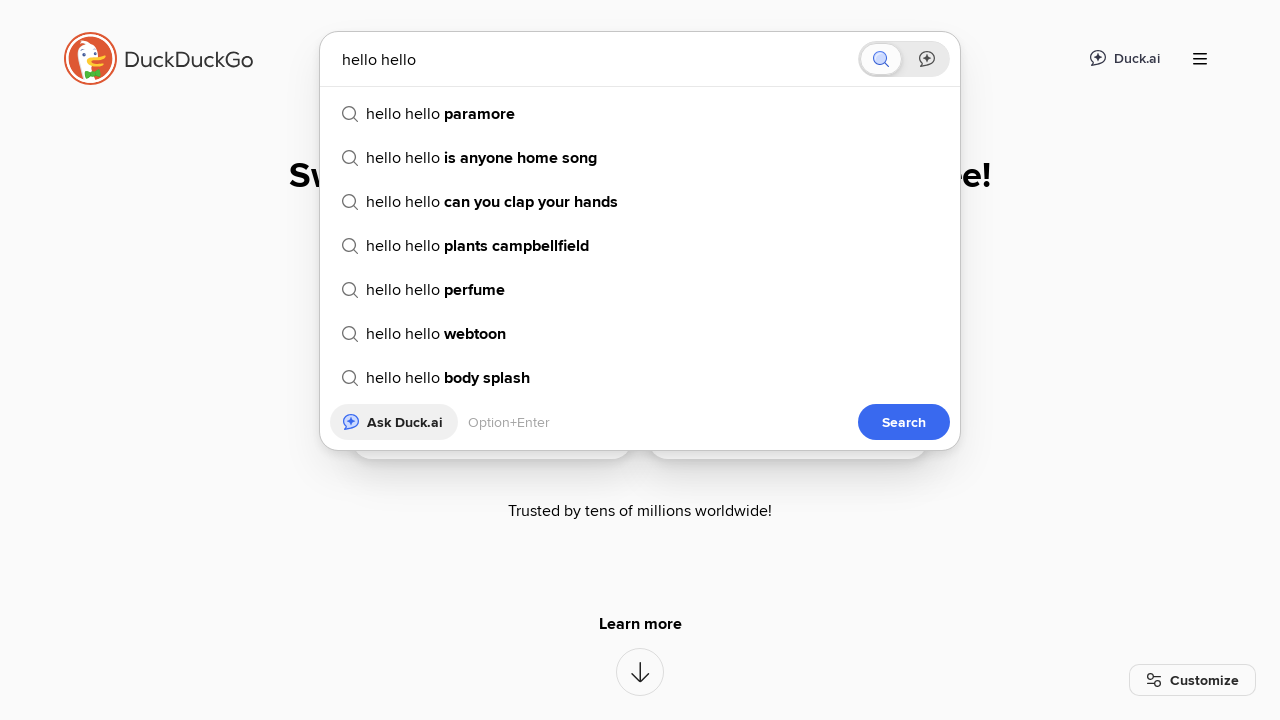

Released Shift key
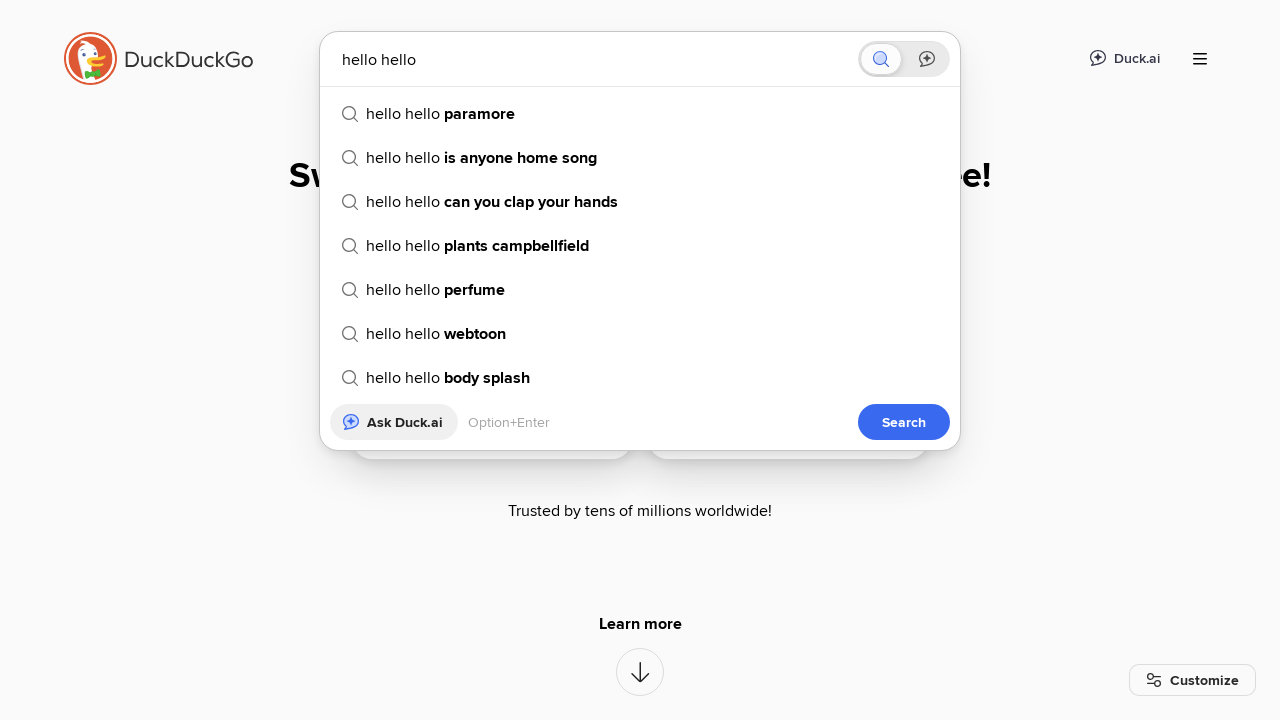

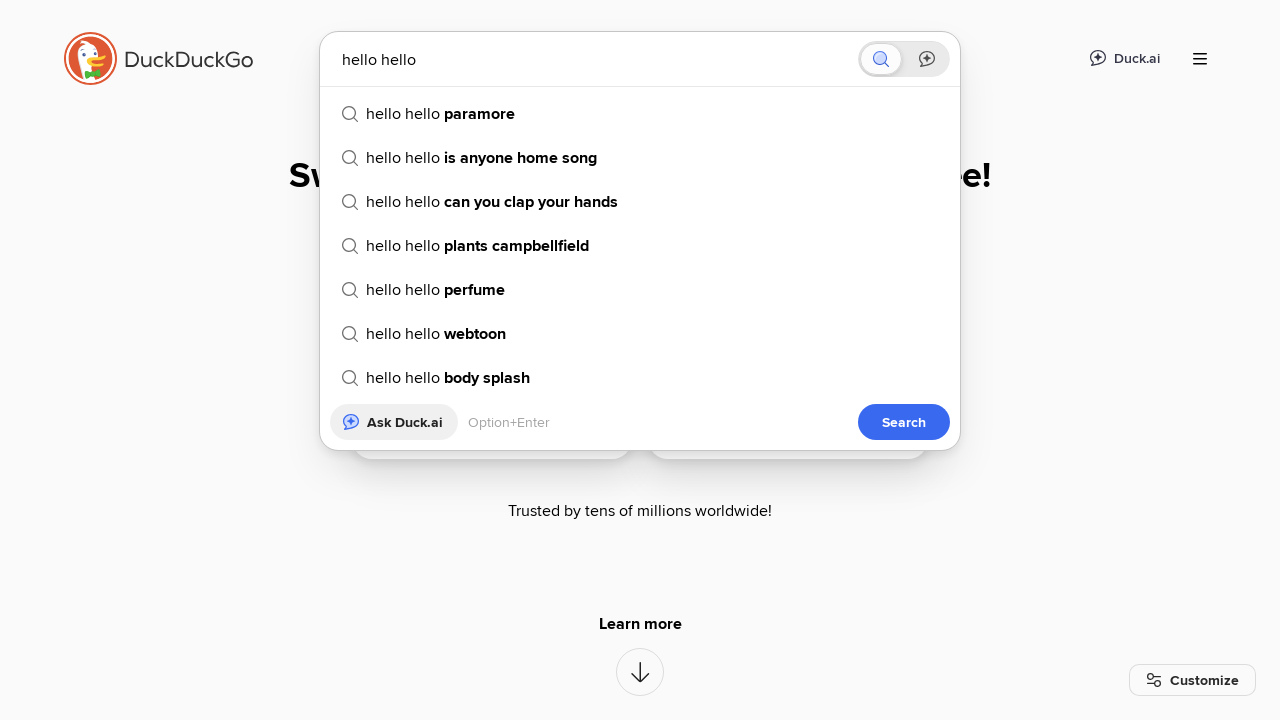